Tests drag and drop functionality by dragging an element to a new position and verifying its location

Starting URL: https://bonigarcia.dev/selenium-webdriver-java/drag-and-drop.html

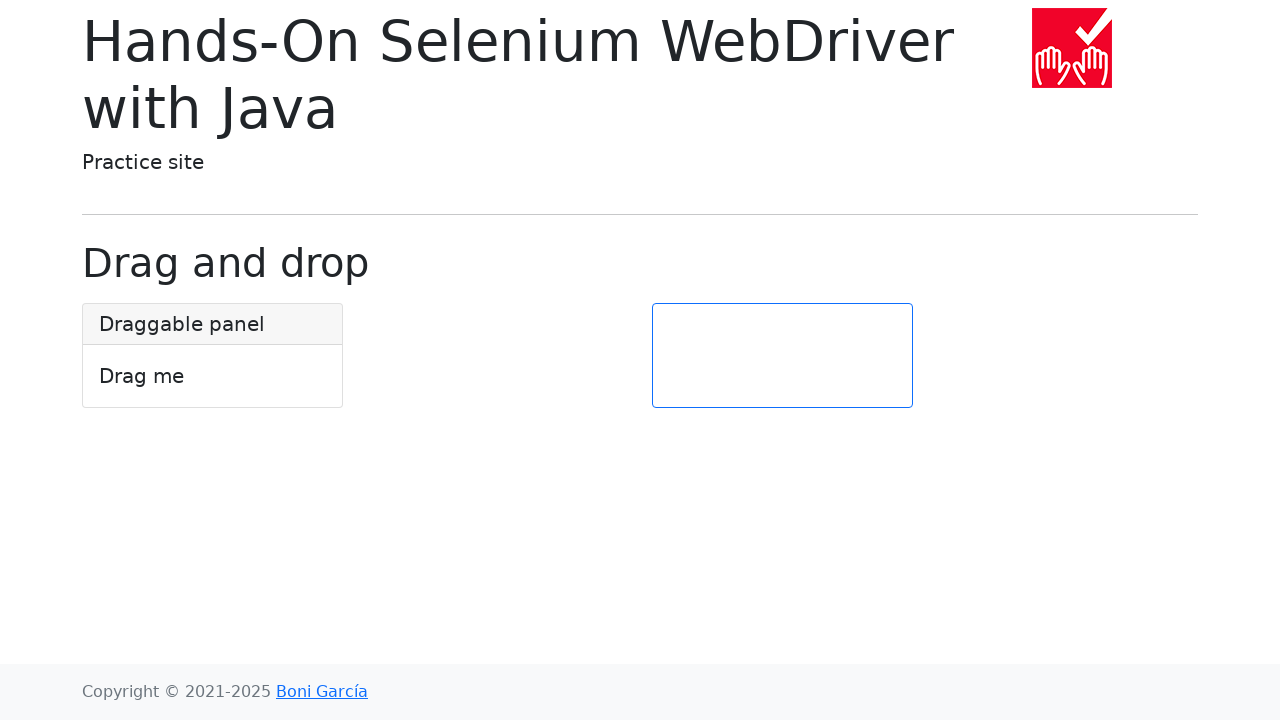

Located the draggable element by ID
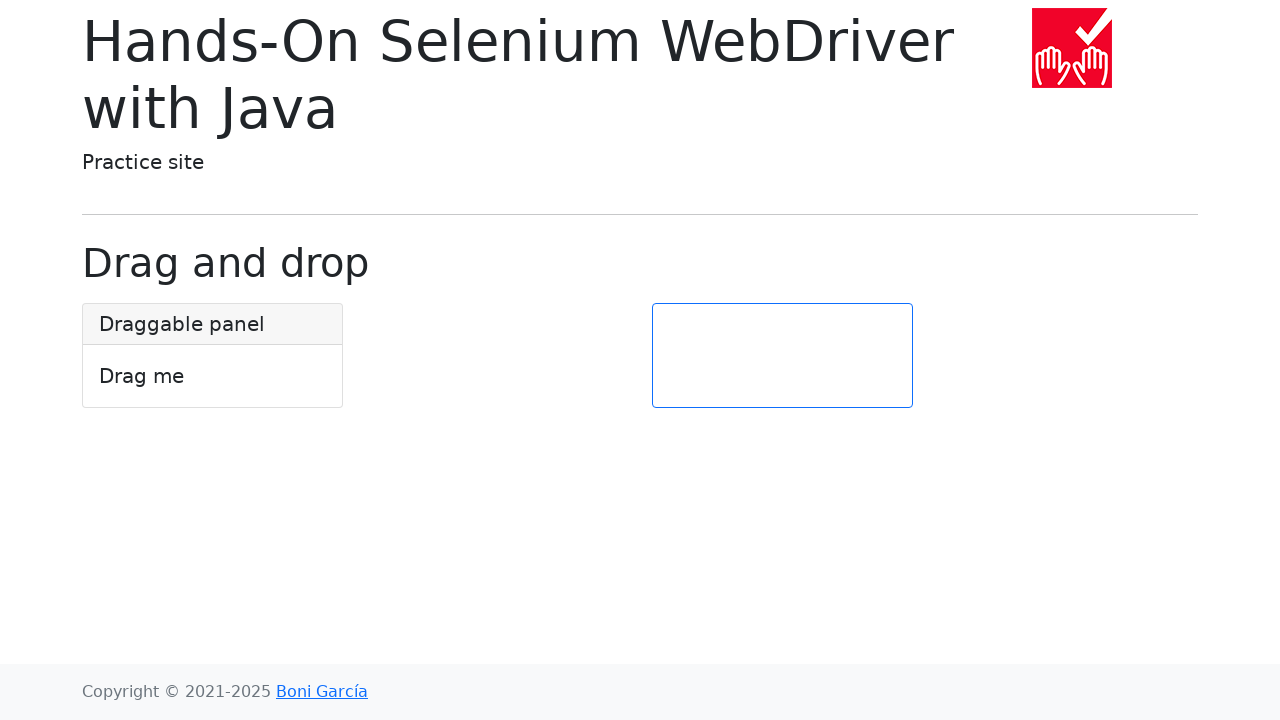

Retrieved initial position of draggable element
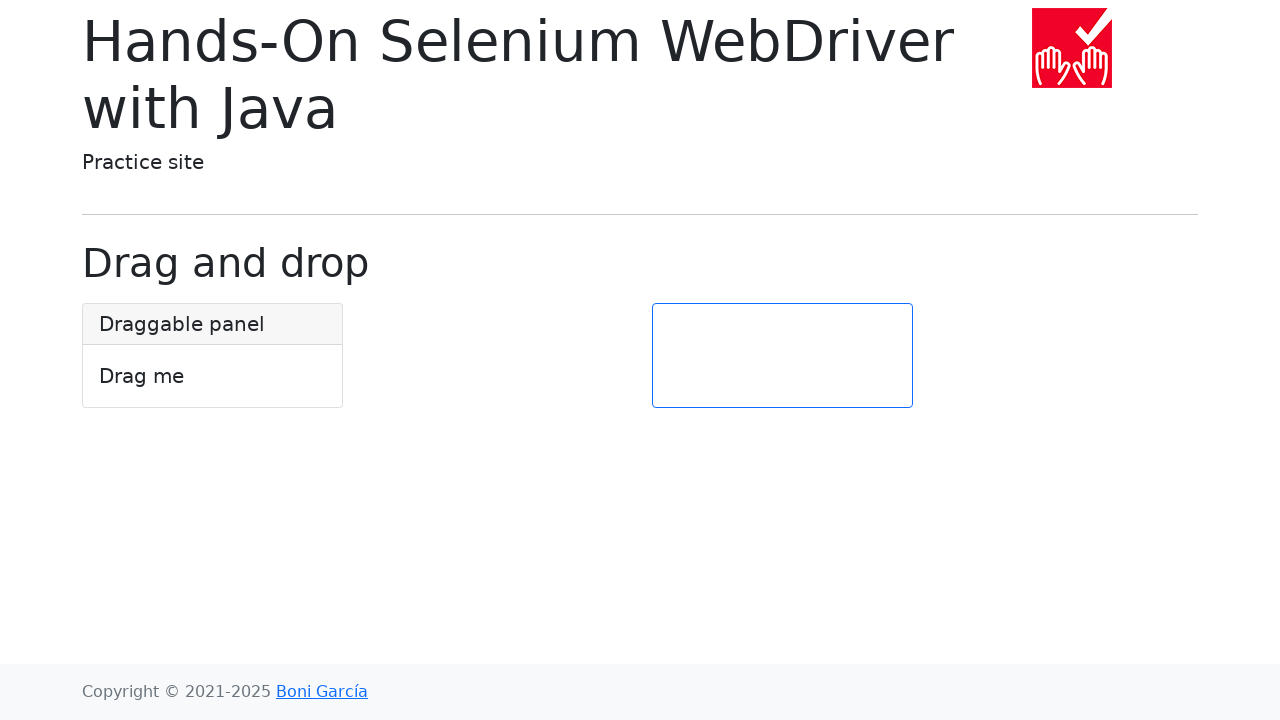

Dragged element to new position (67, 67) at (150, 371)
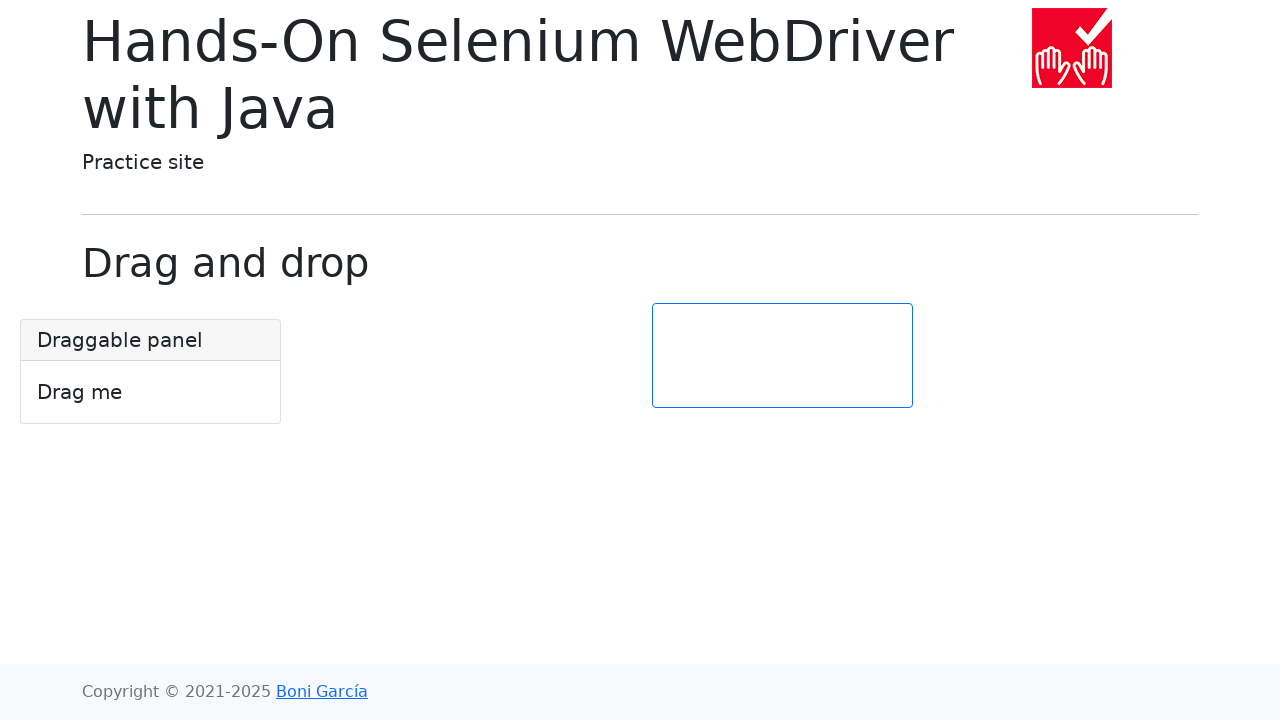

Retrieved final position of draggable element to verify movement
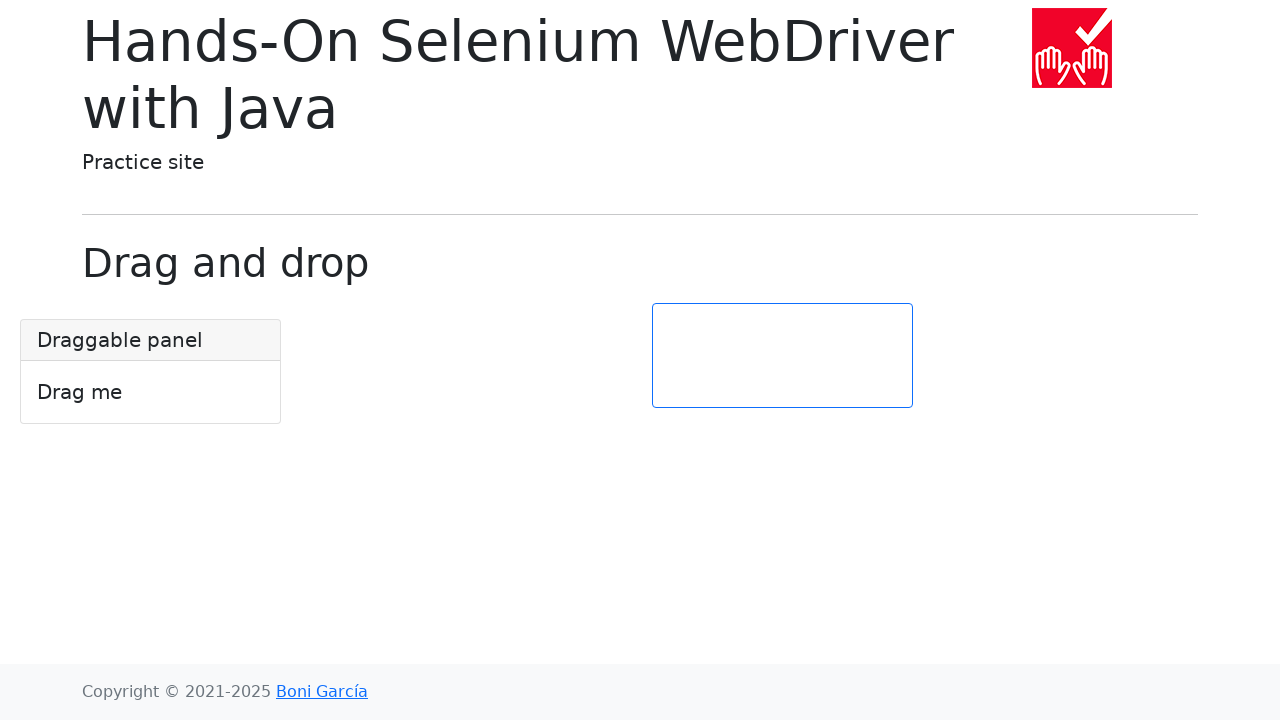

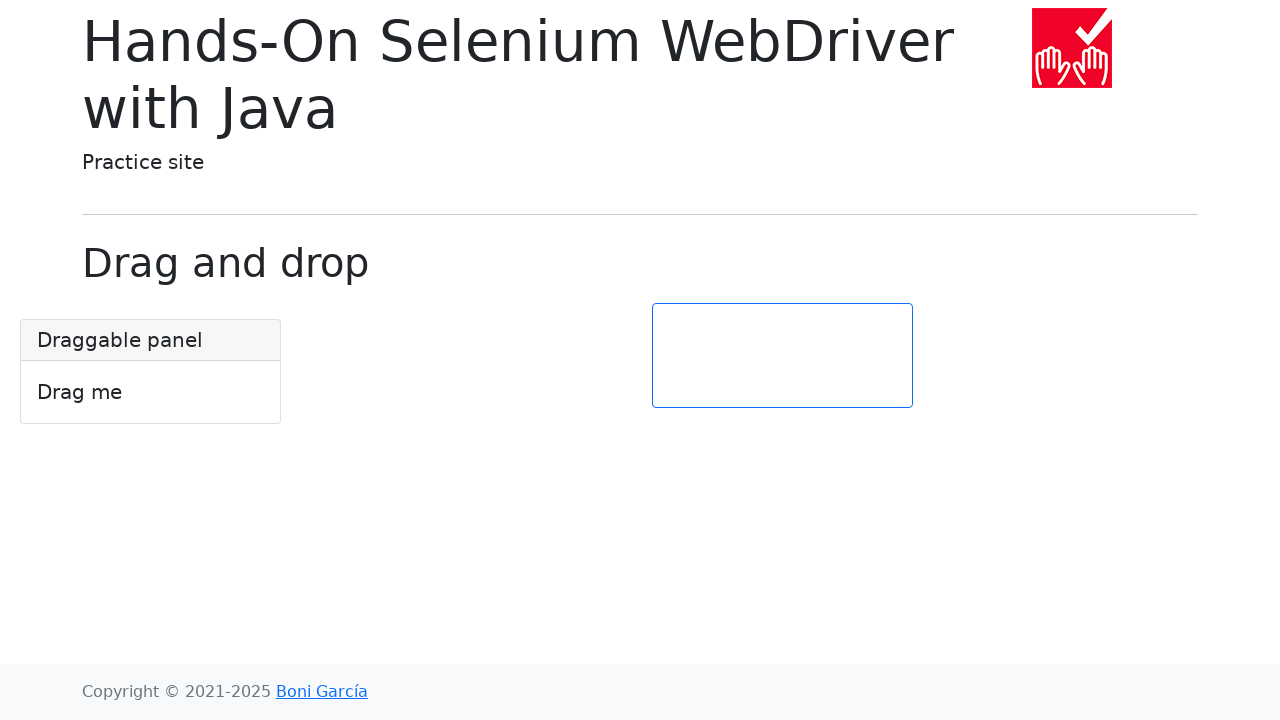